Tests JavaScript alert handling by triggering and interacting with different types of alerts: simple alert, confirmation dialog, and prompt dialog

Starting URL: https://demoqa.com/alerts

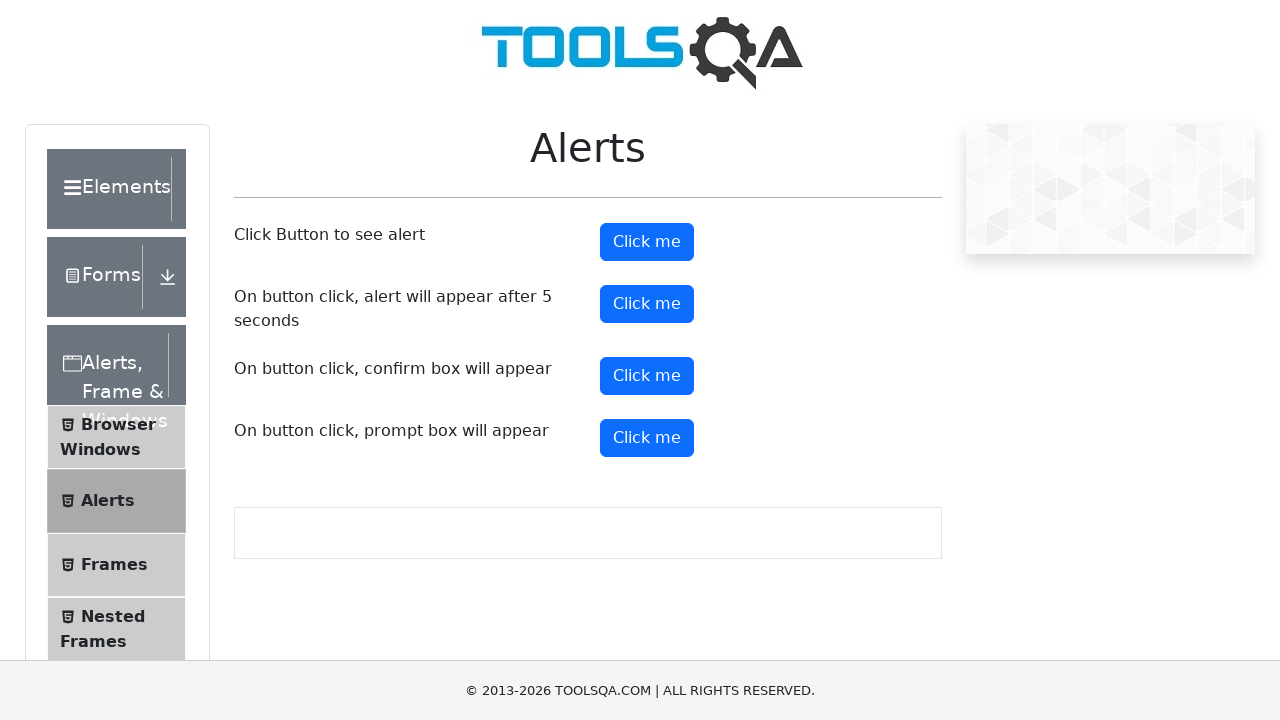

Clicked button to trigger simple alert at (647, 242) on #alertButton
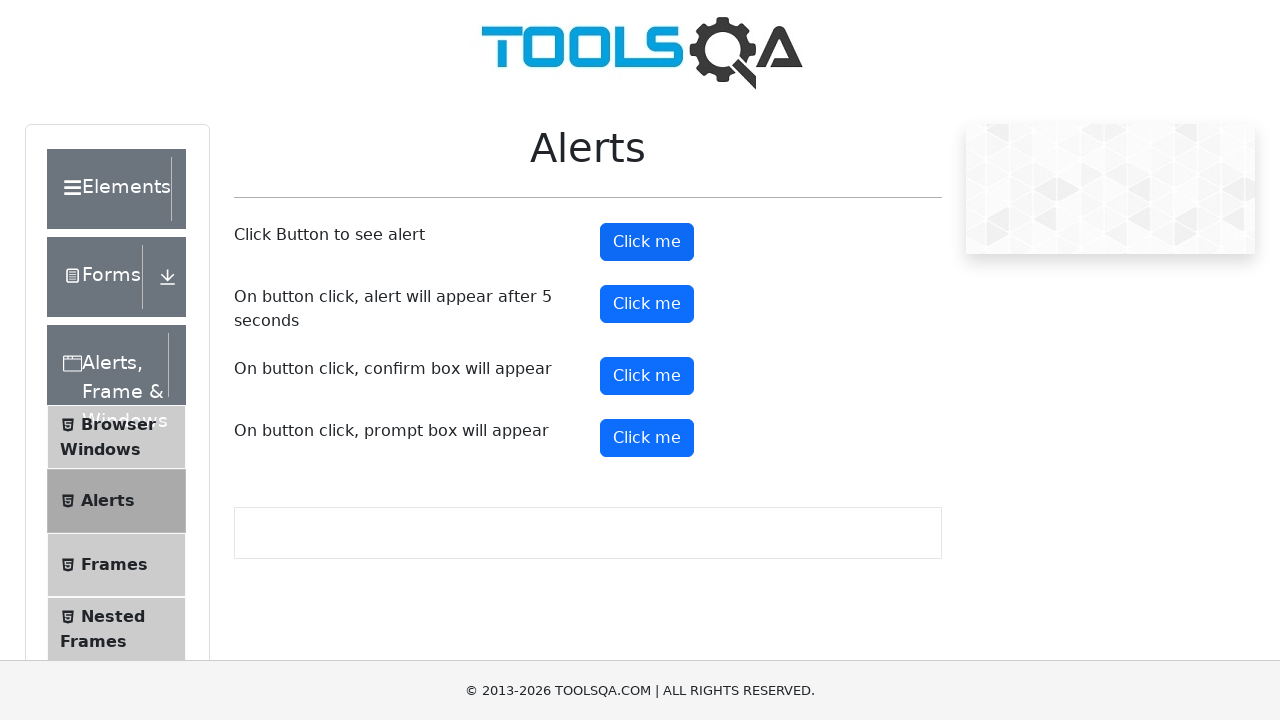

Waited for alert to appear
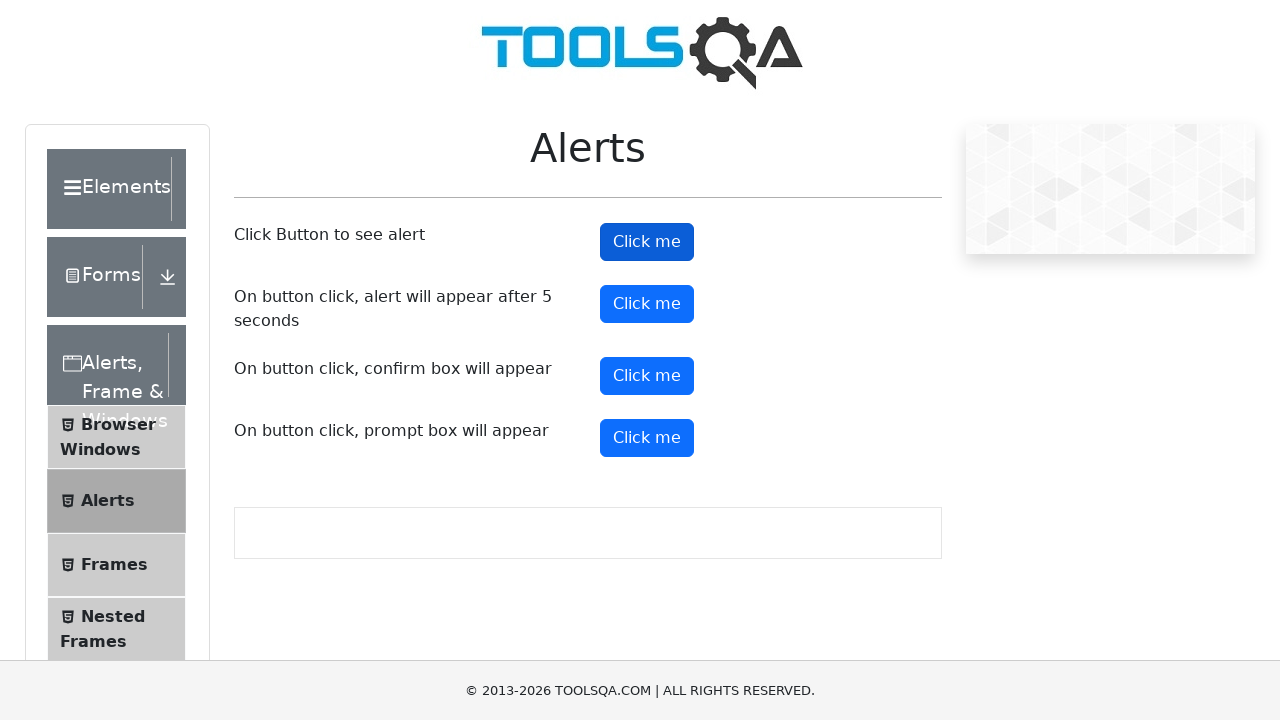

Set up dialog handler to accept alerts
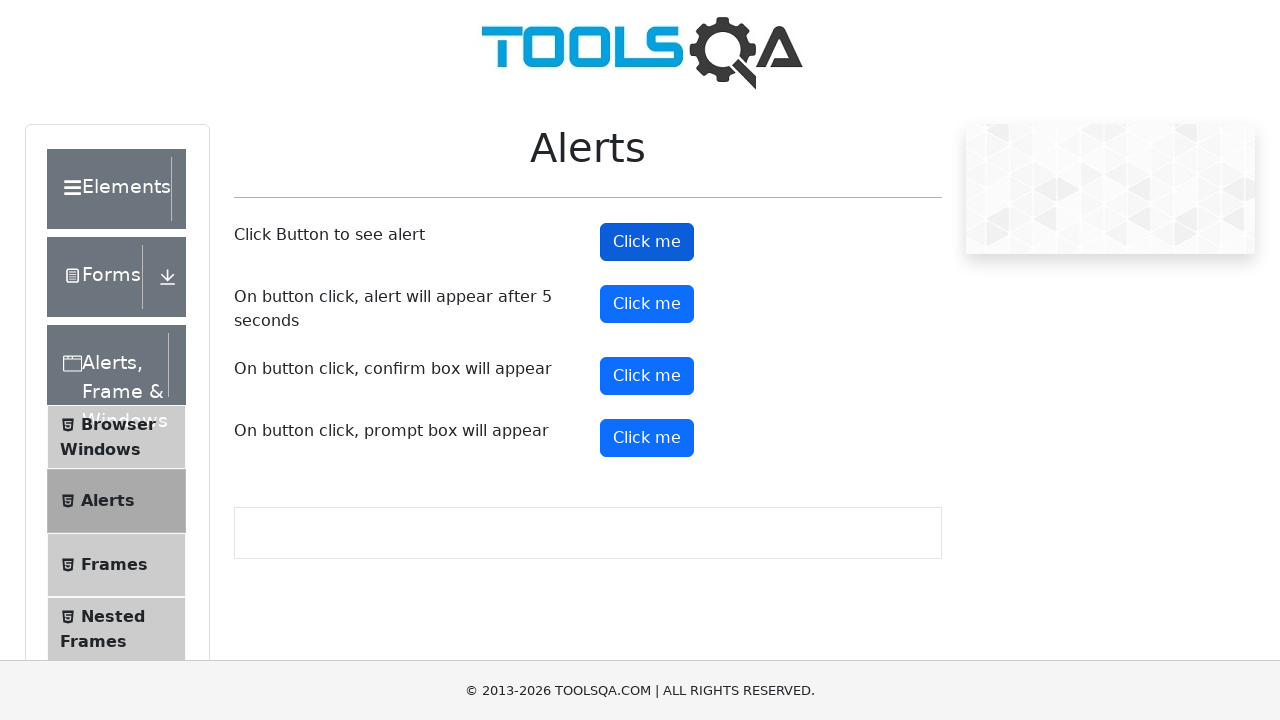

Clicked button to trigger confirmation dialog at (647, 376) on #confirmButton
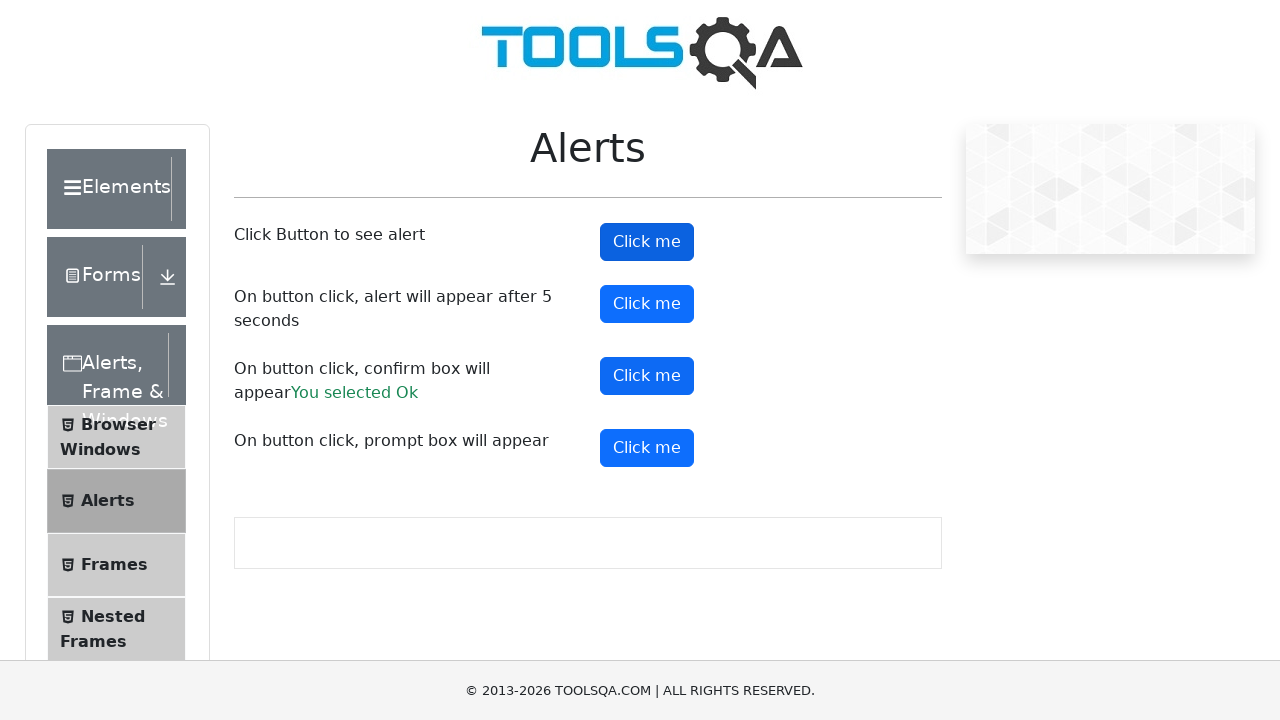

Waited for confirmation dialog to appear
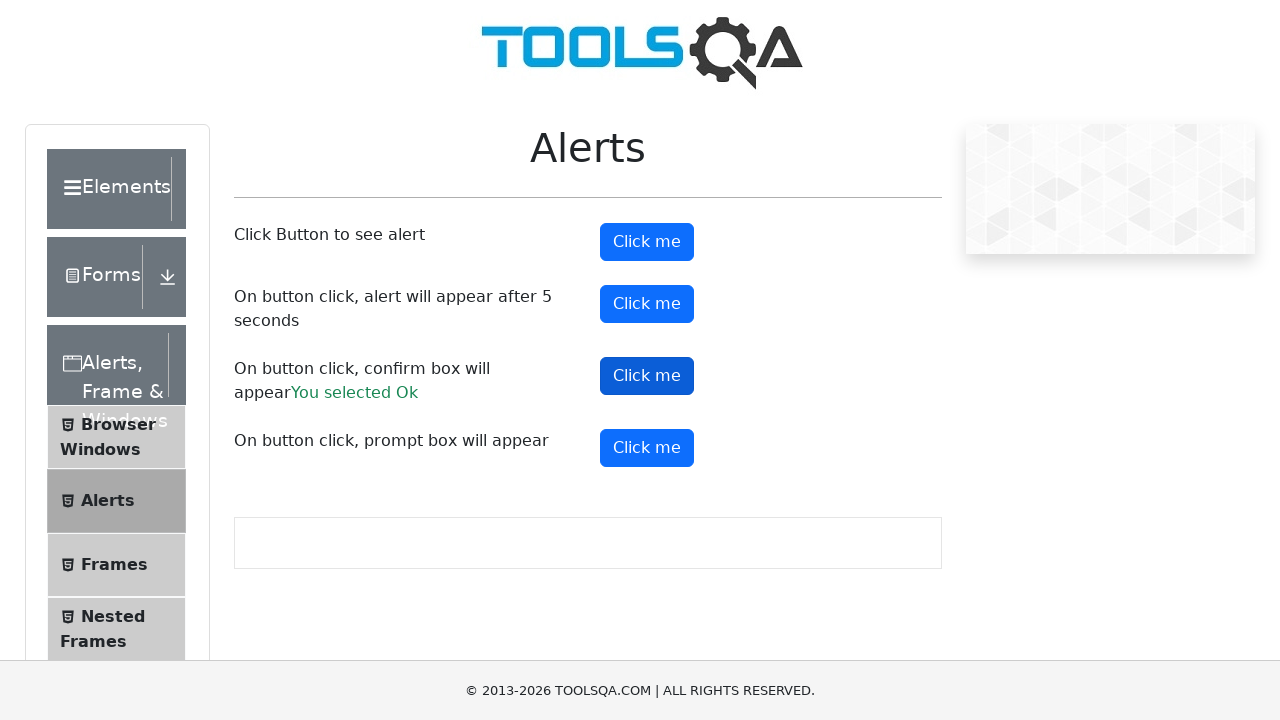

Dismissed the first confirmation dialog
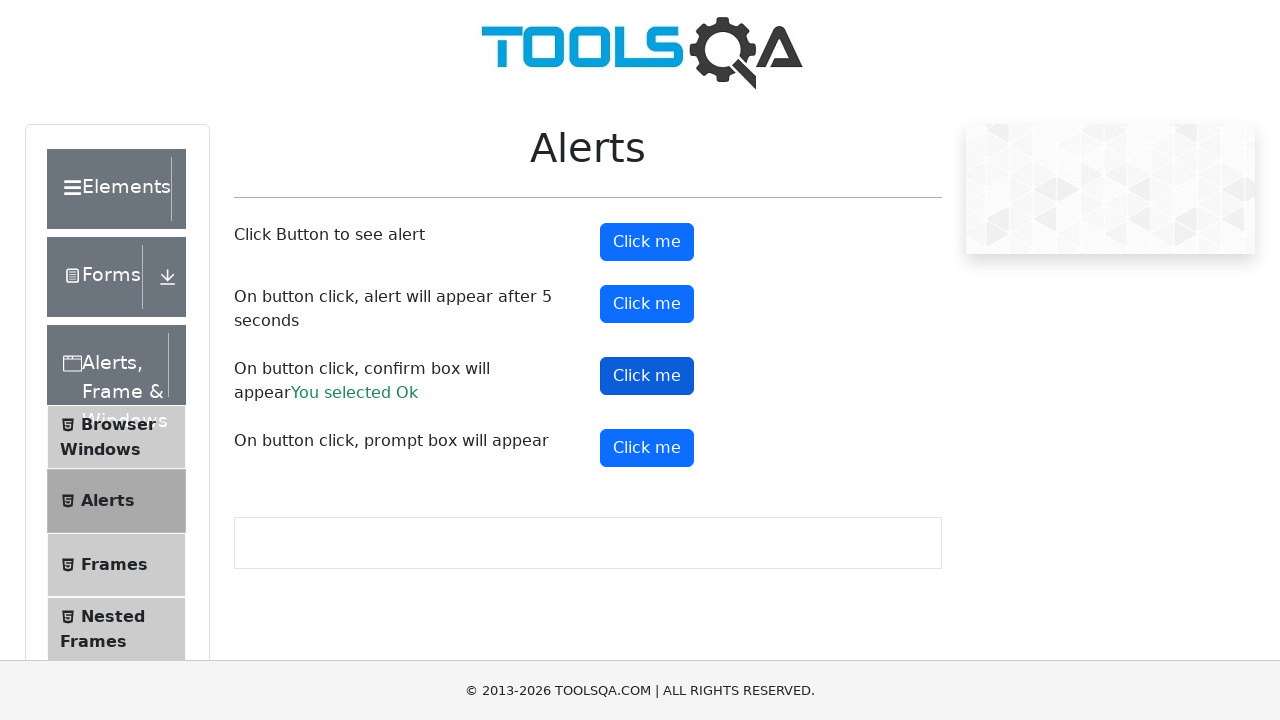

Waited after dismissing first confirmation dialog
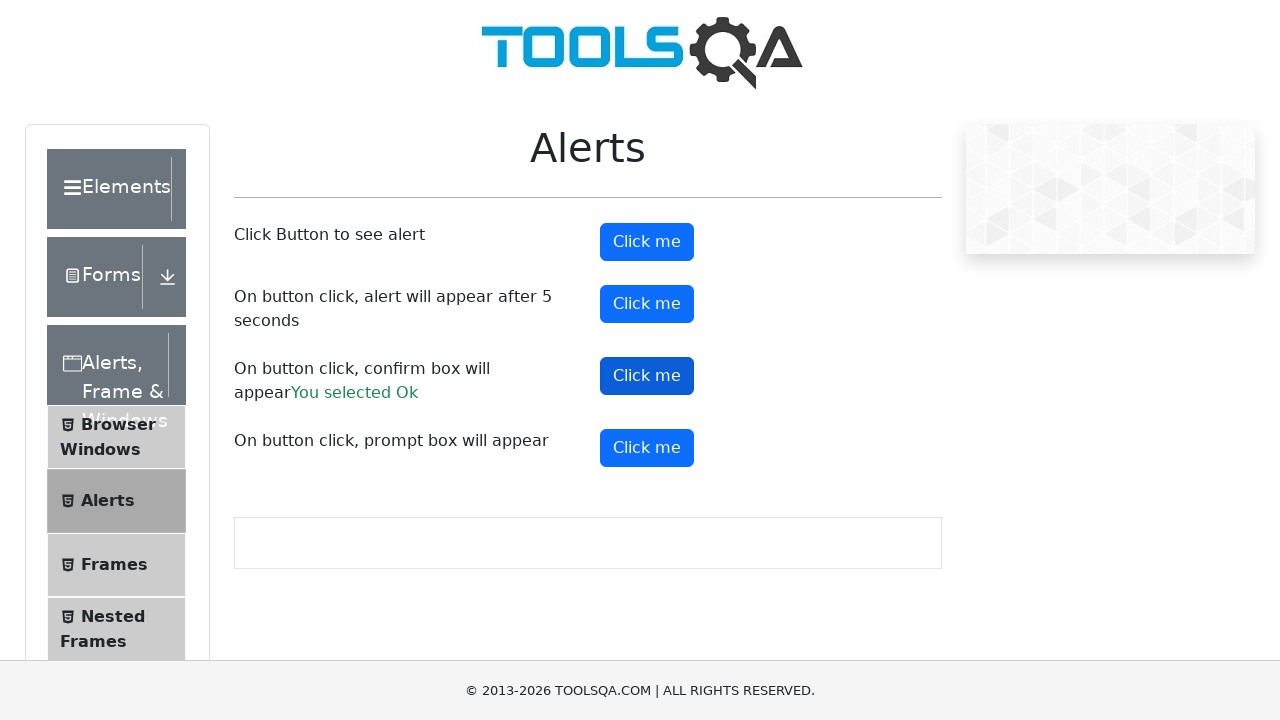

Clicked confirmation button again at (647, 376) on #confirmButton
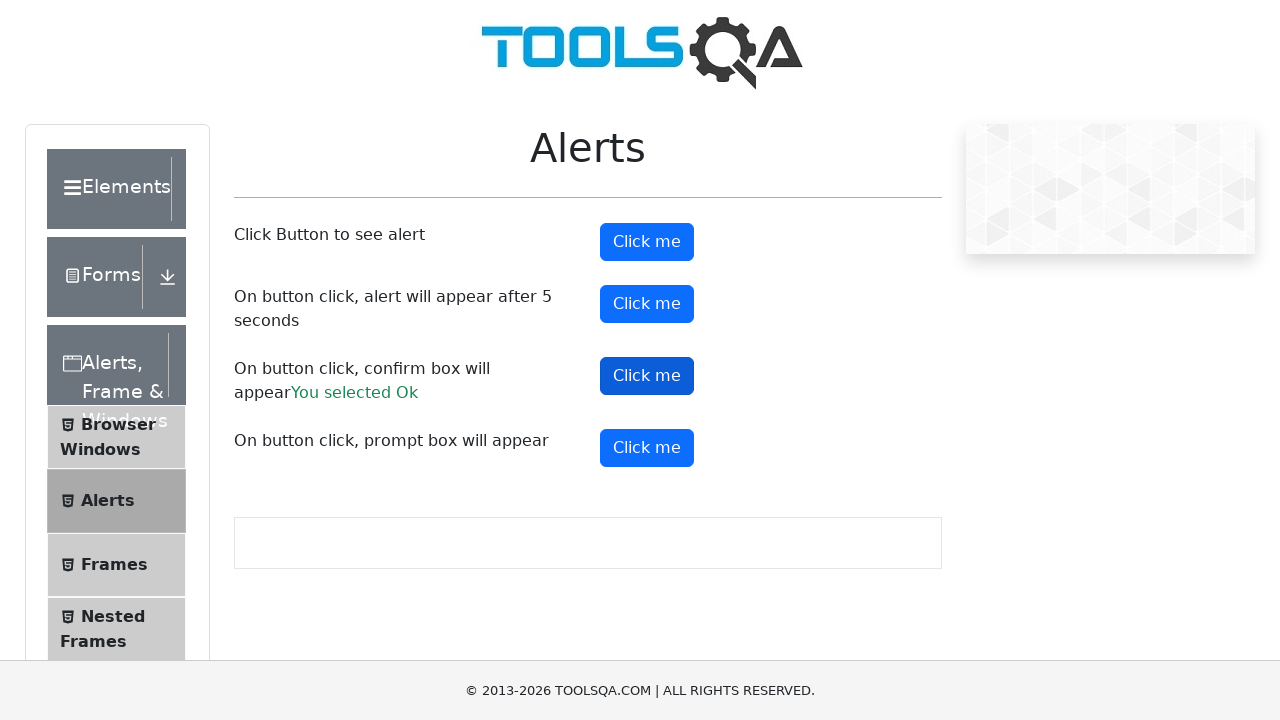

Accepted the second confirmation dialog
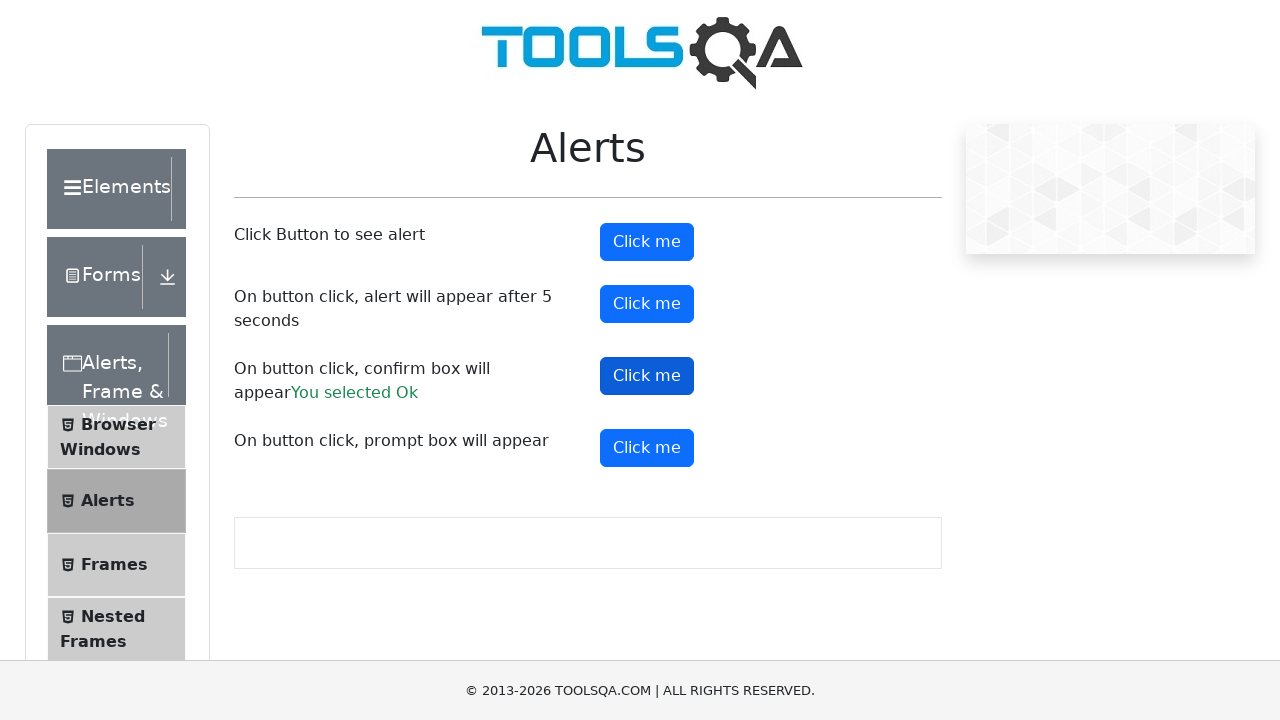

Waited after accepting second confirmation dialog
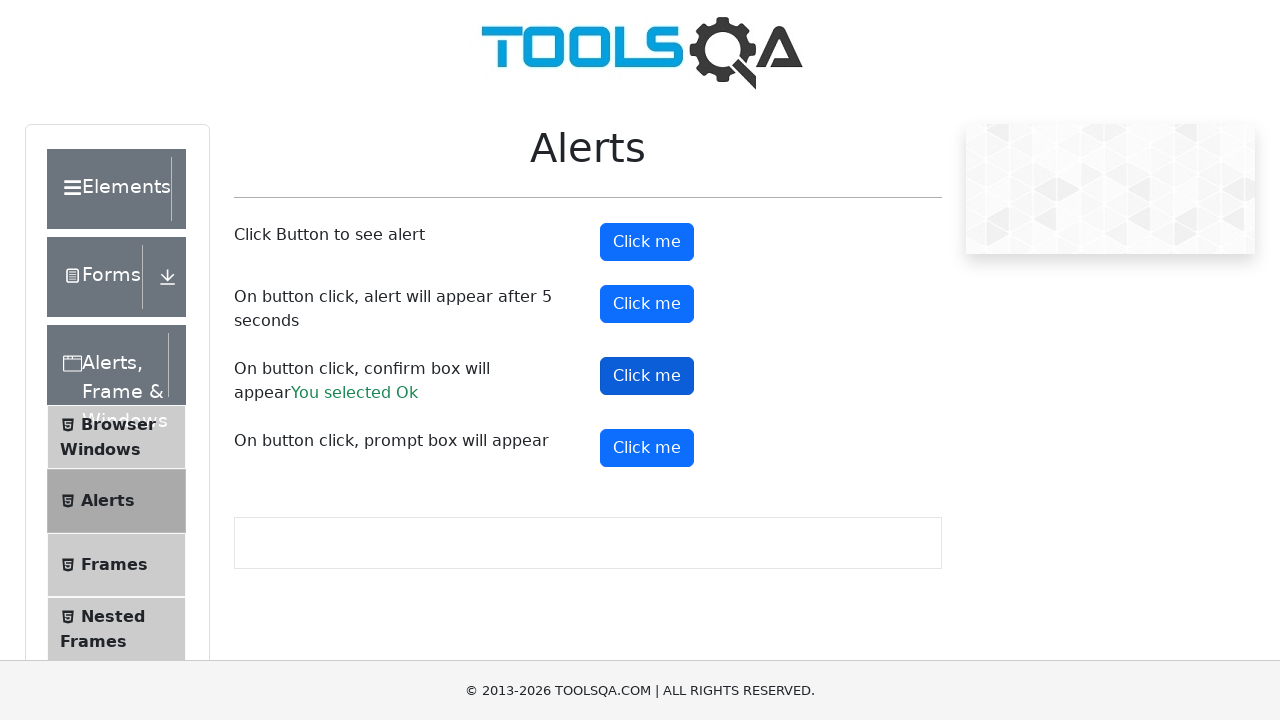

Clicked button to trigger prompt dialog at (647, 448) on #promtButton
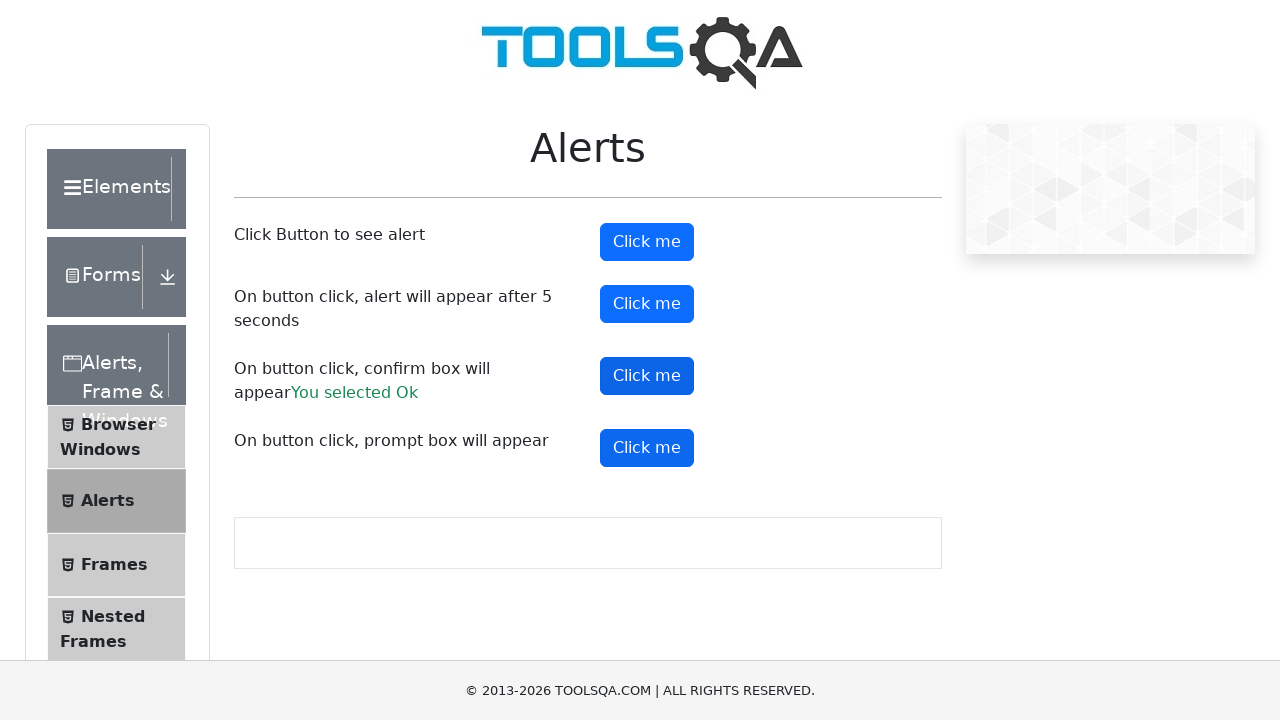

Waited for prompt dialog to appear
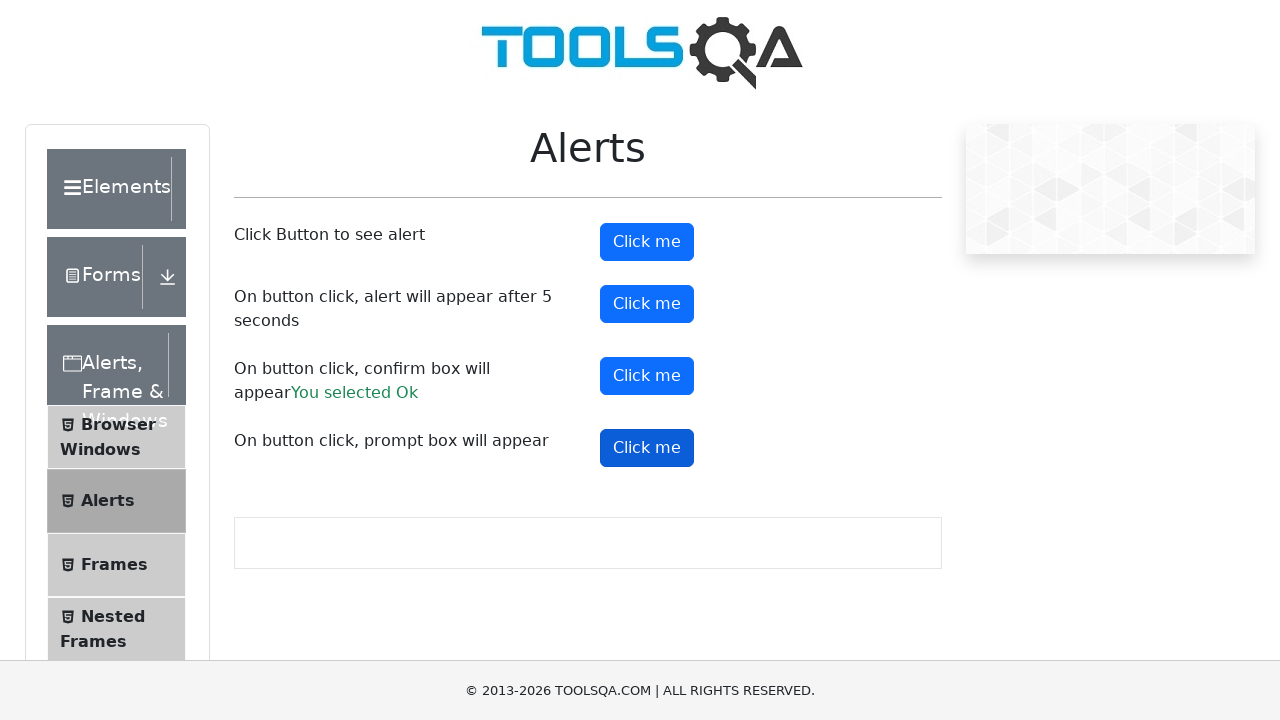

Dismissed the first prompt dialog
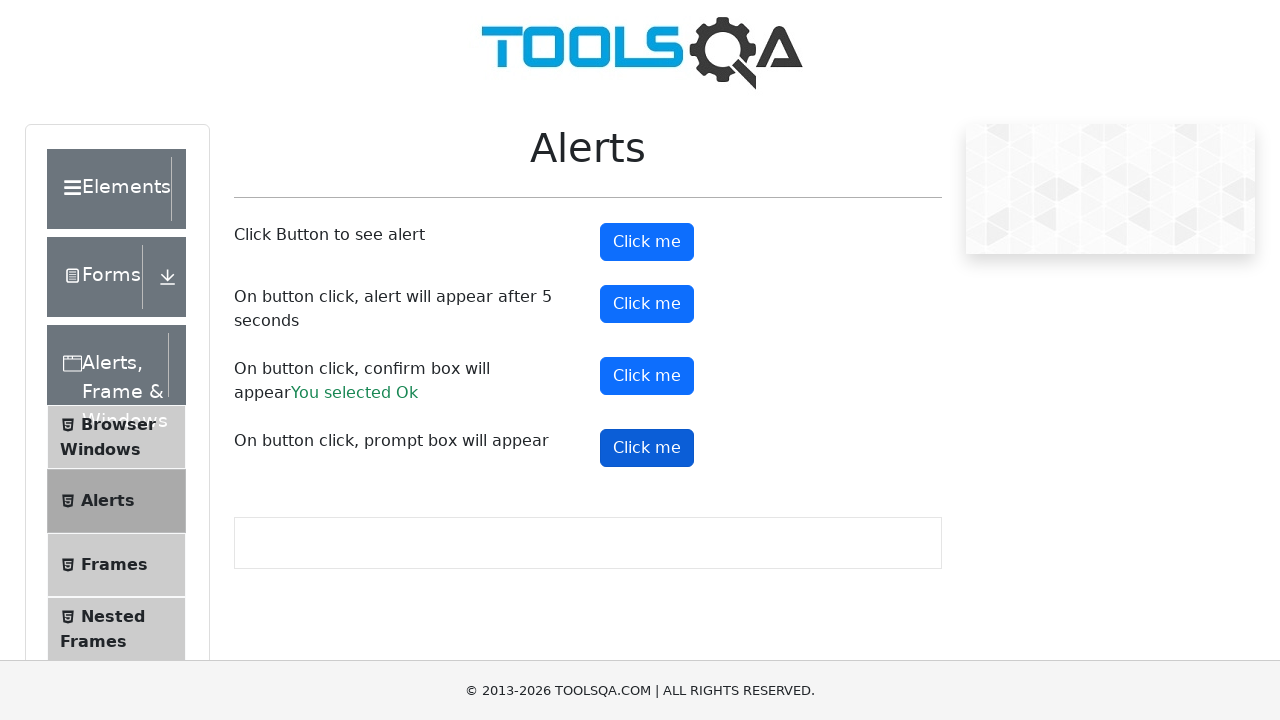

Waited after dismissing first prompt dialog
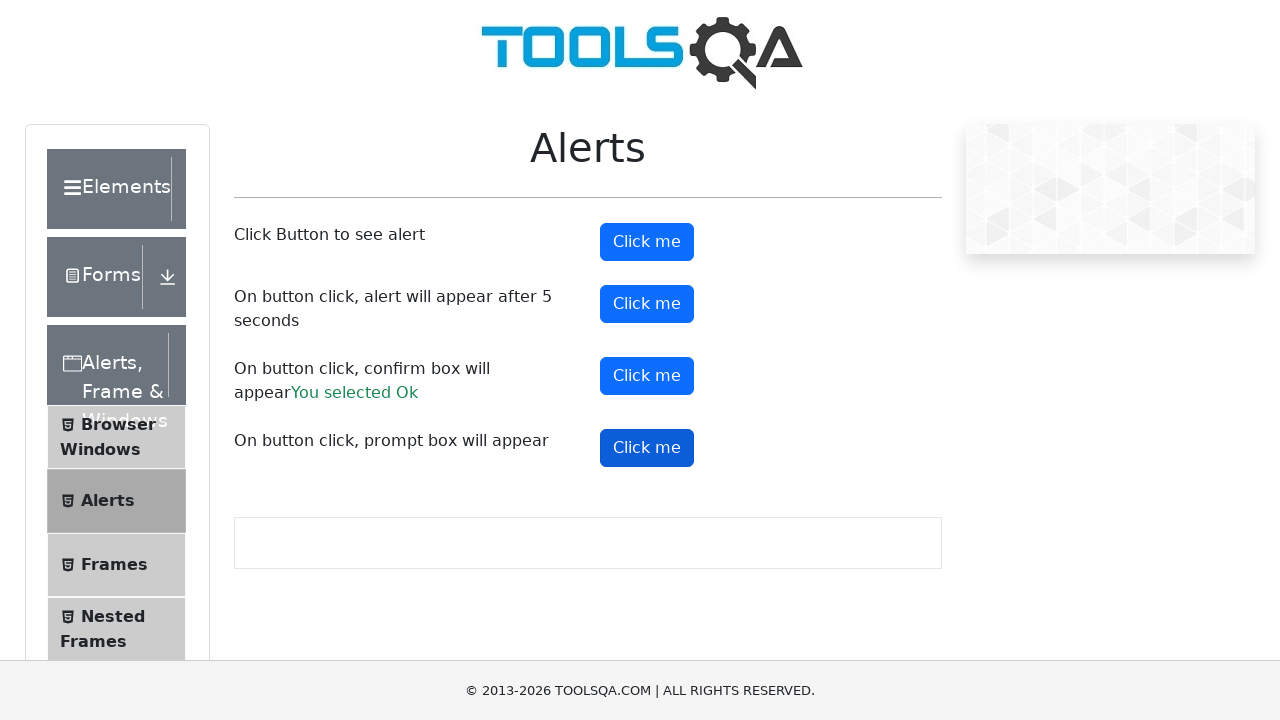

Clicked prompt button again at (647, 448) on #promtButton
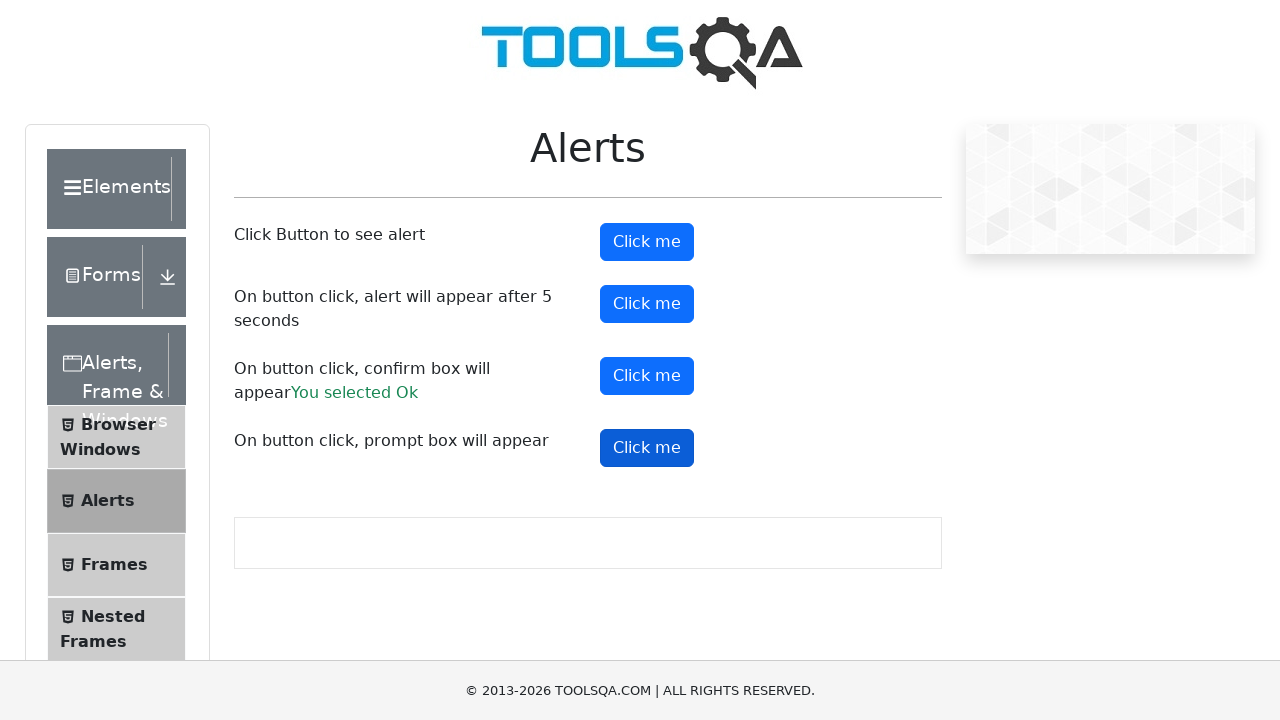

Waited for second prompt dialog to appear
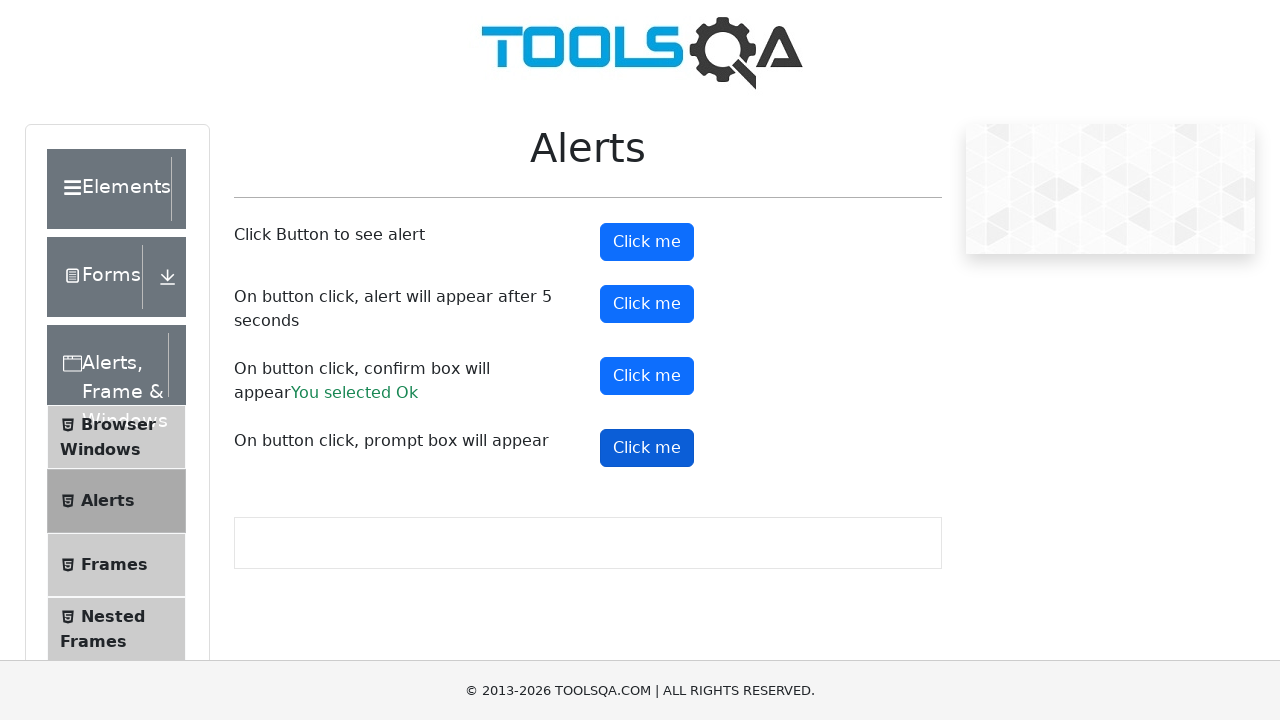

Accepted the second prompt dialog with text 'Knowledge Explorer'
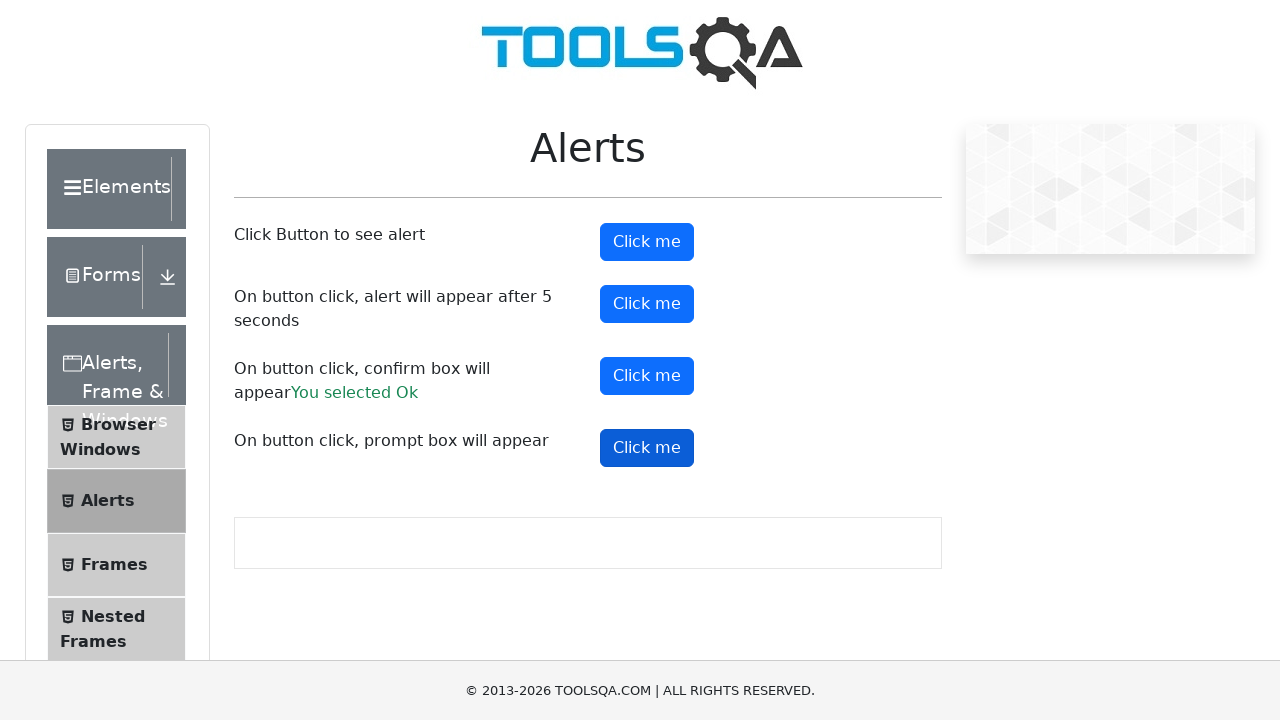

Waited after accepting second prompt dialog
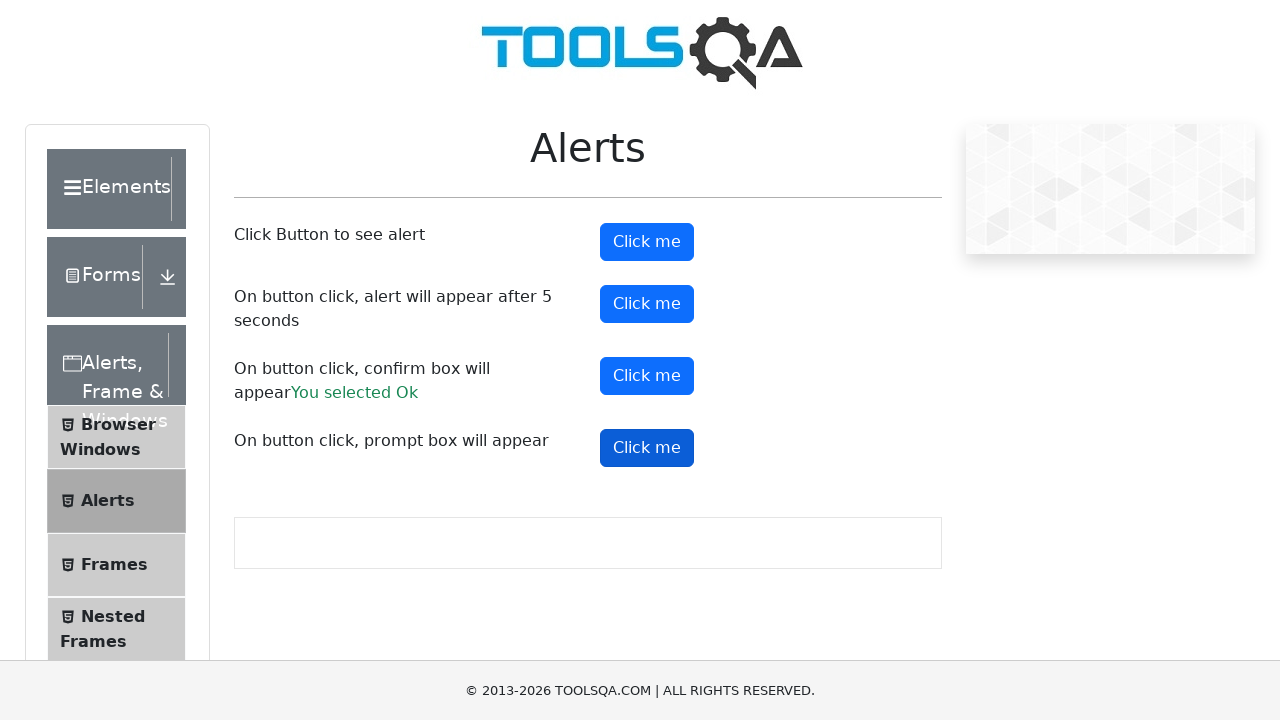

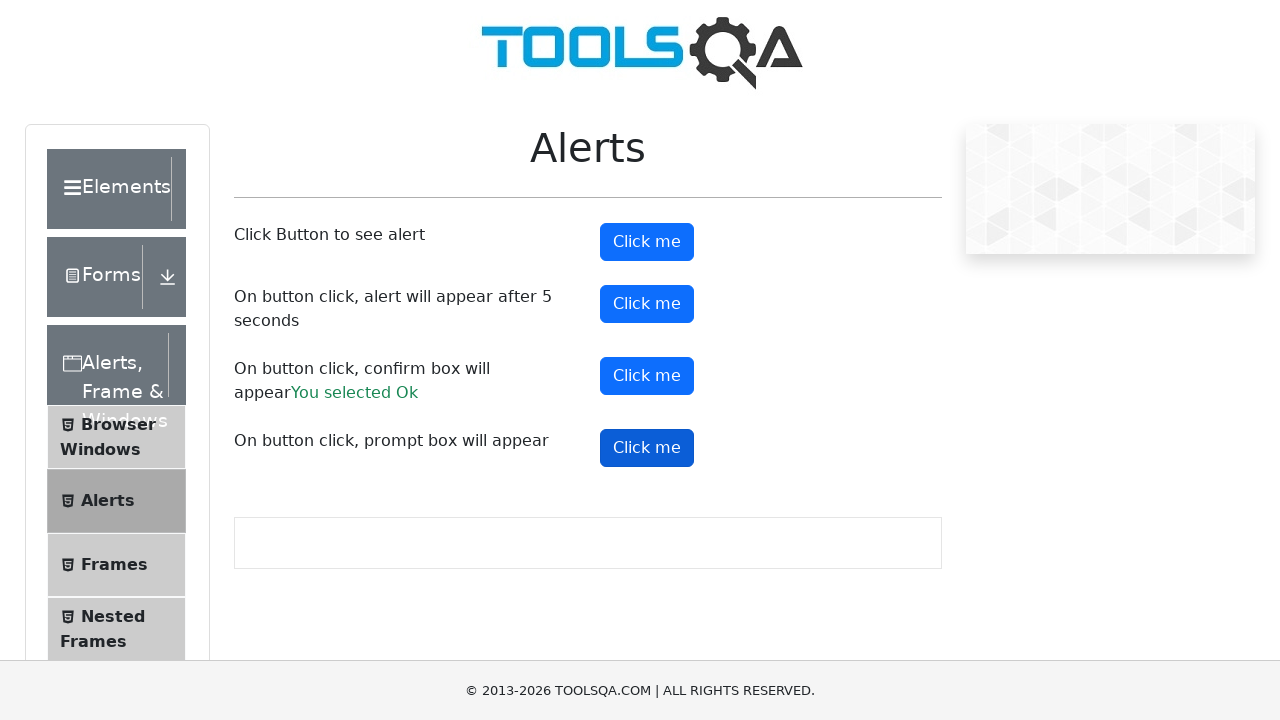